Tests the grid tab selection functionality by switching to grid view and selecting a box item

Starting URL: https://demoqa.com/selectable

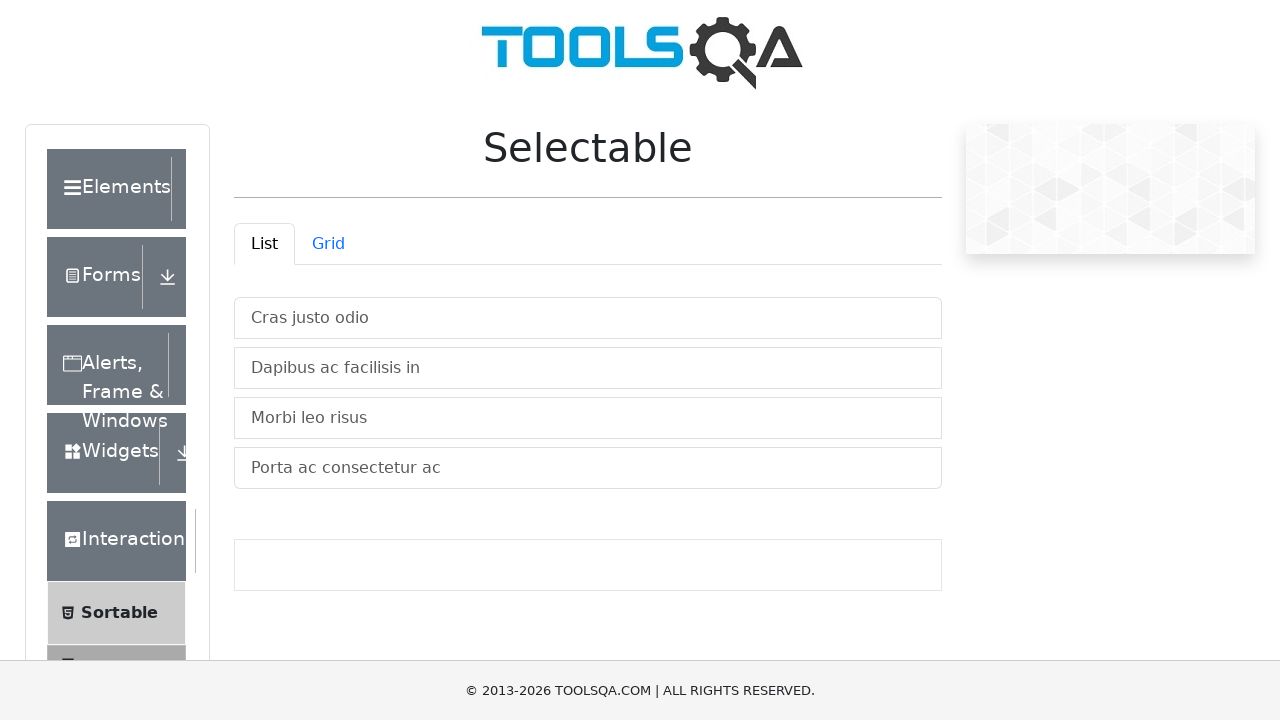

Clicked grid tab to switch to grid view at (328, 244) on #demo-tab-grid
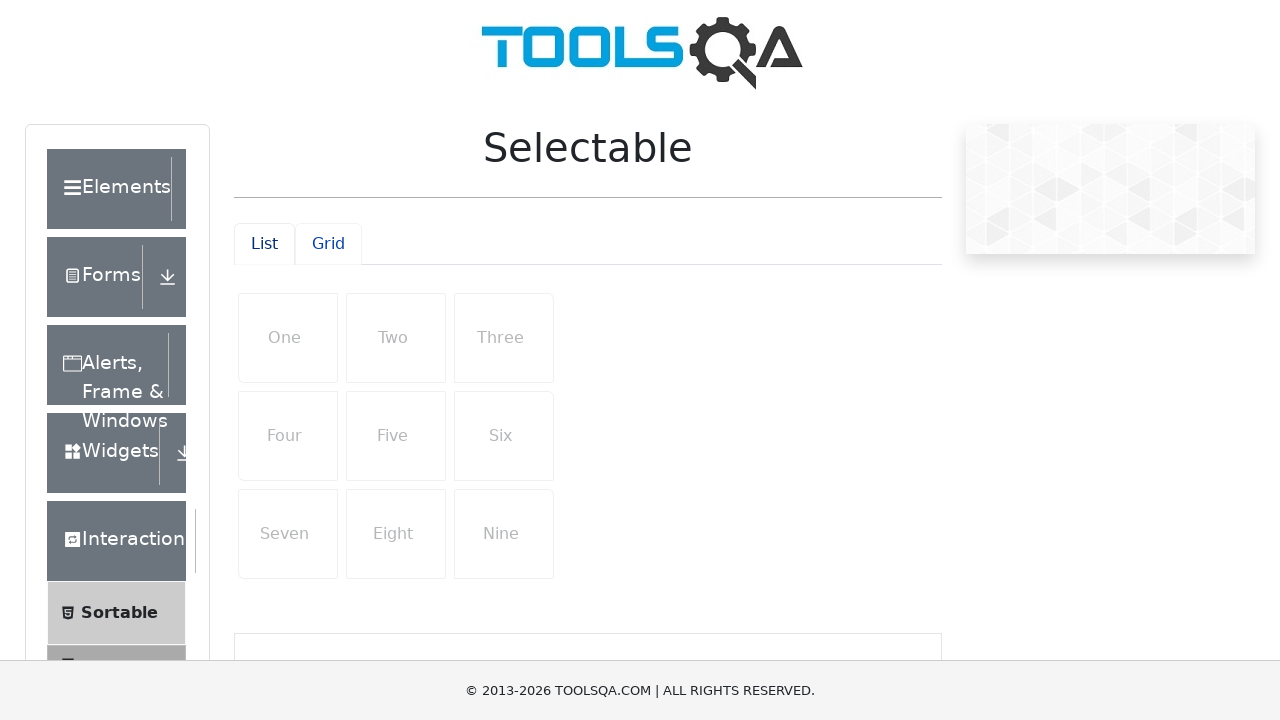

Clicked first box in grid row 1 at (288, 338) on #row1 > li:nth-child(1)
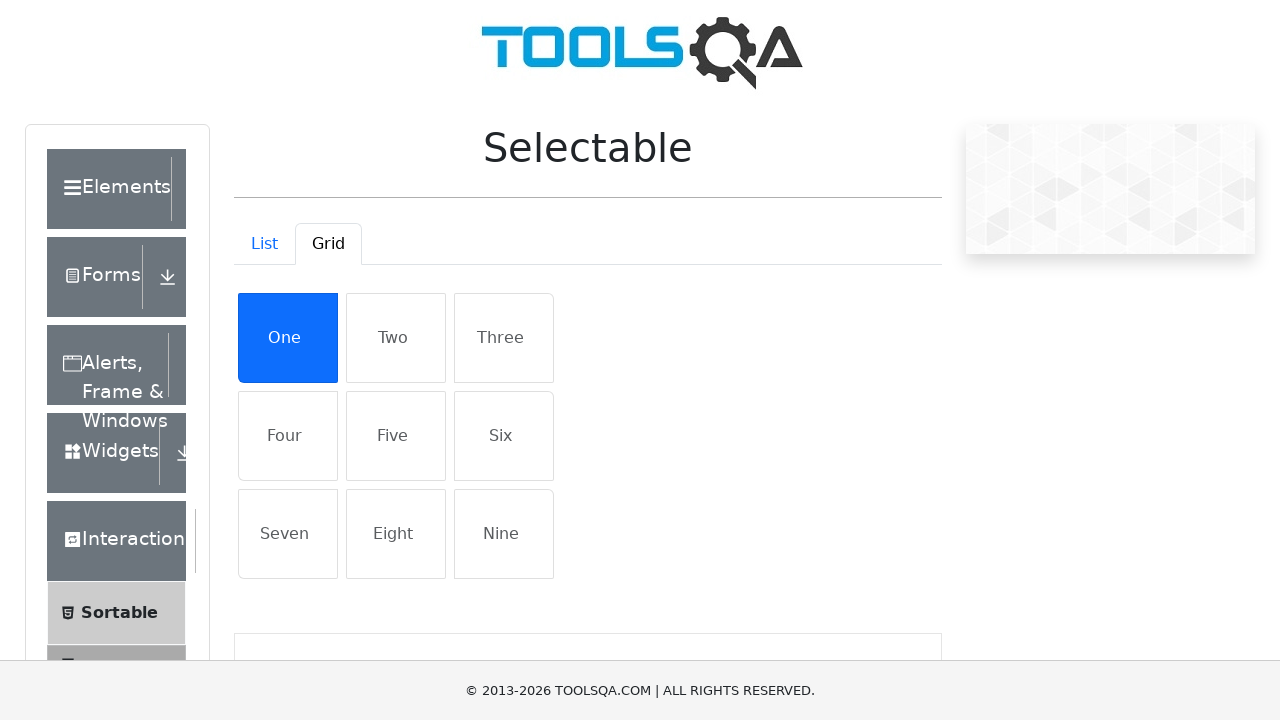

Verified grid box item is selected with active class
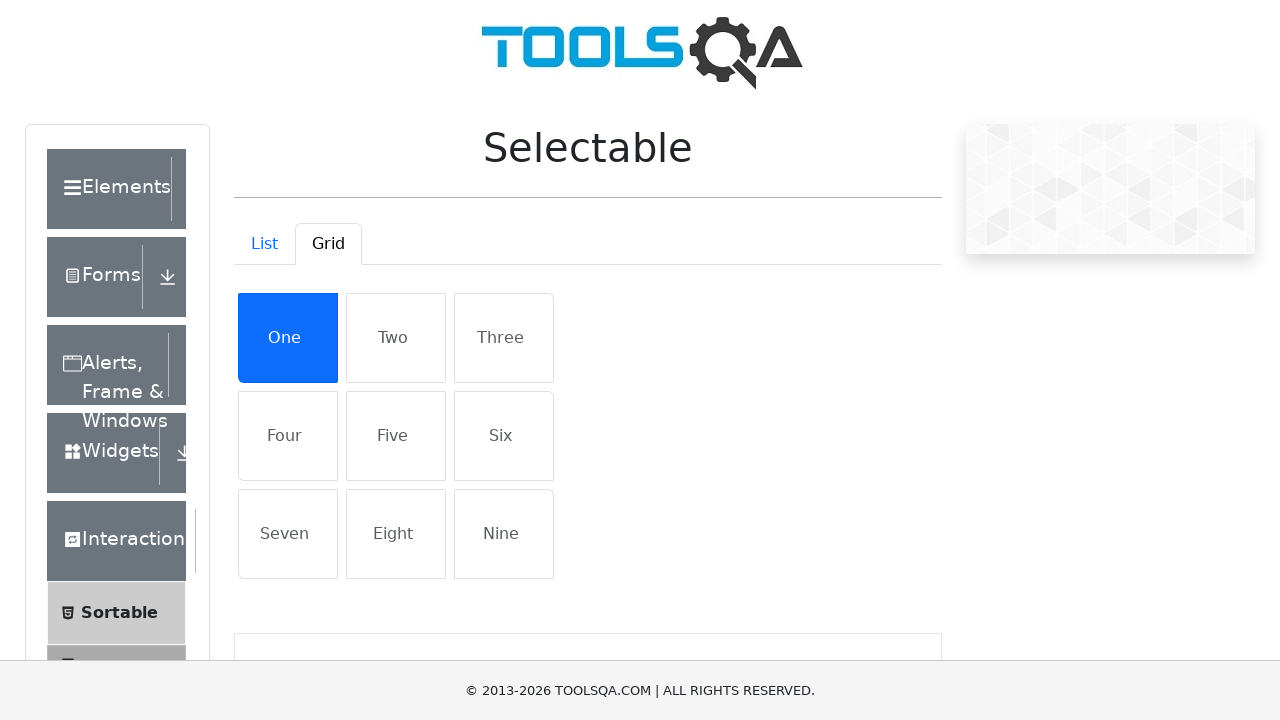

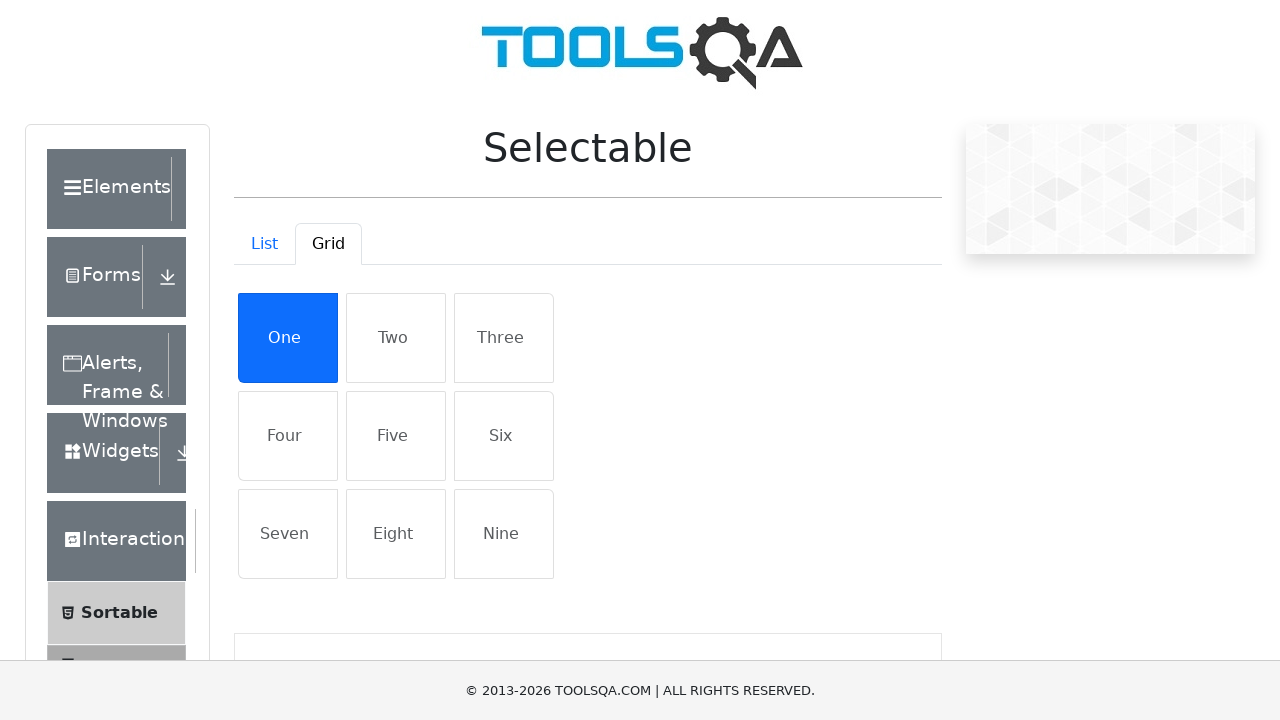